Tests dynamic loading by clicking a Start button and waiting for "Hello World!" message to appear

Starting URL: https://the-internet.herokuapp.com/dynamic_loading/1

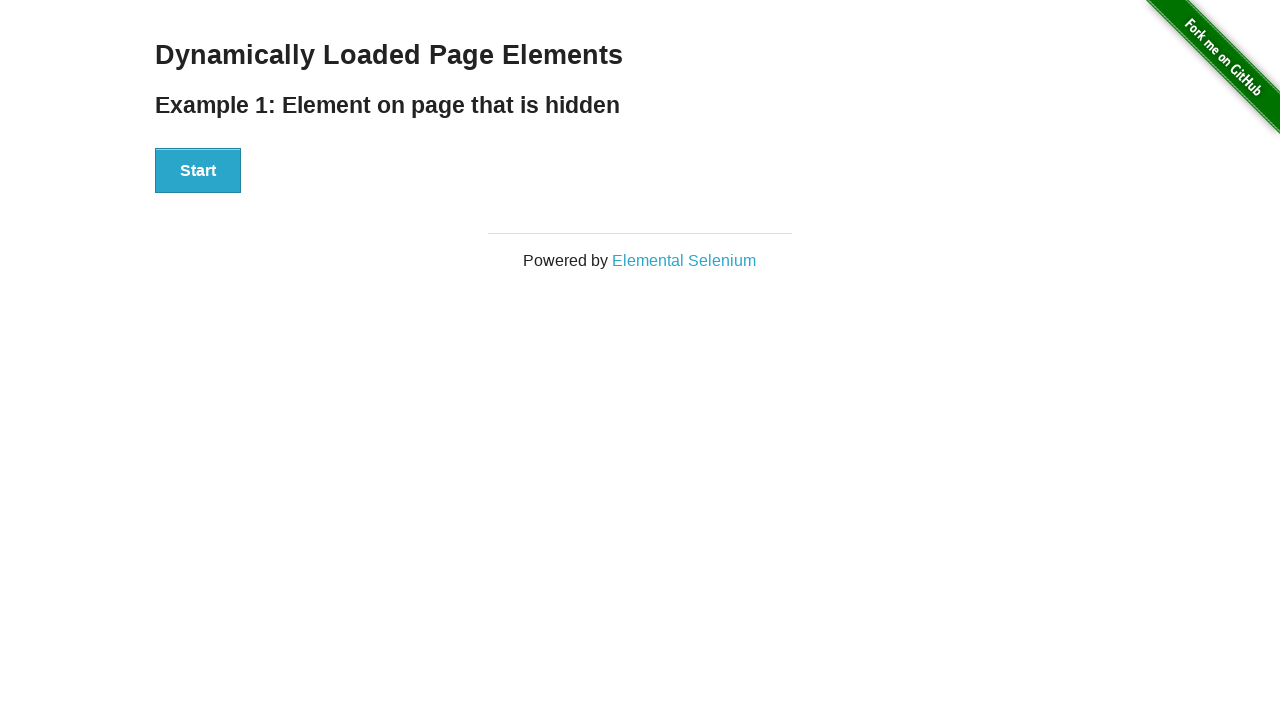

Clicked the Start button at (198, 171) on div#start button
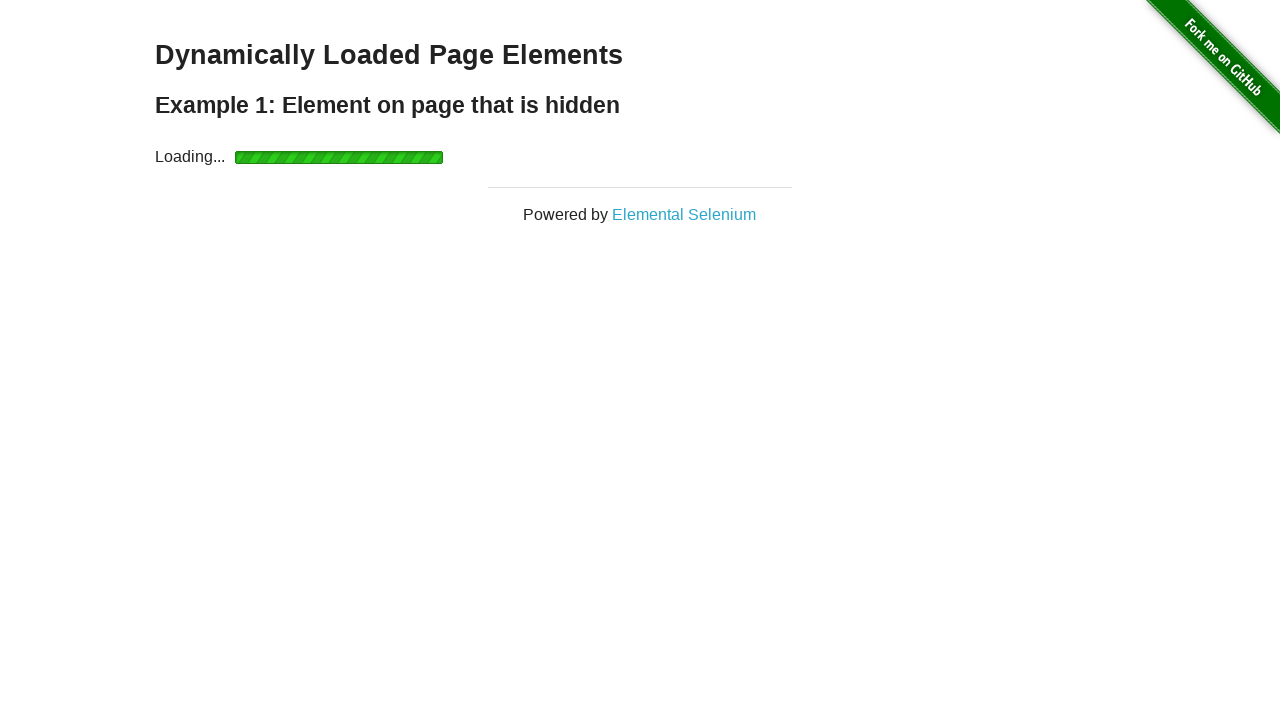

Hello World! message appeared after dynamic loading
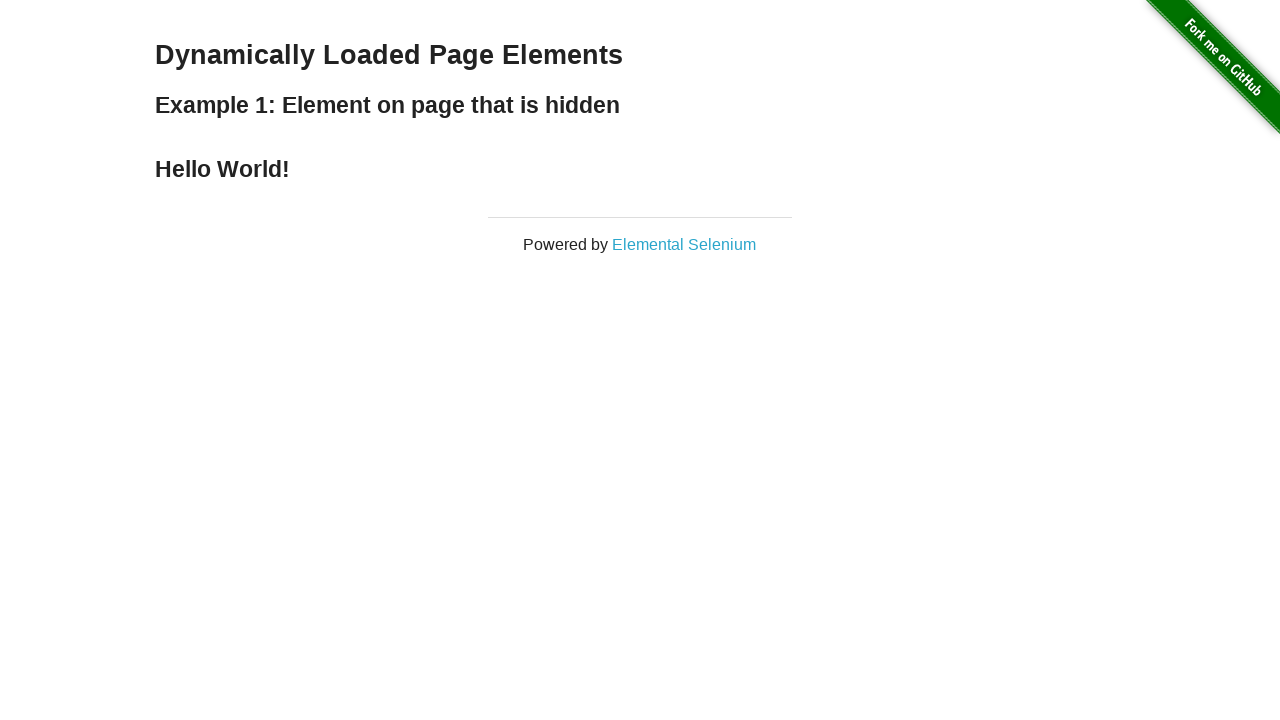

Retrieved message text content
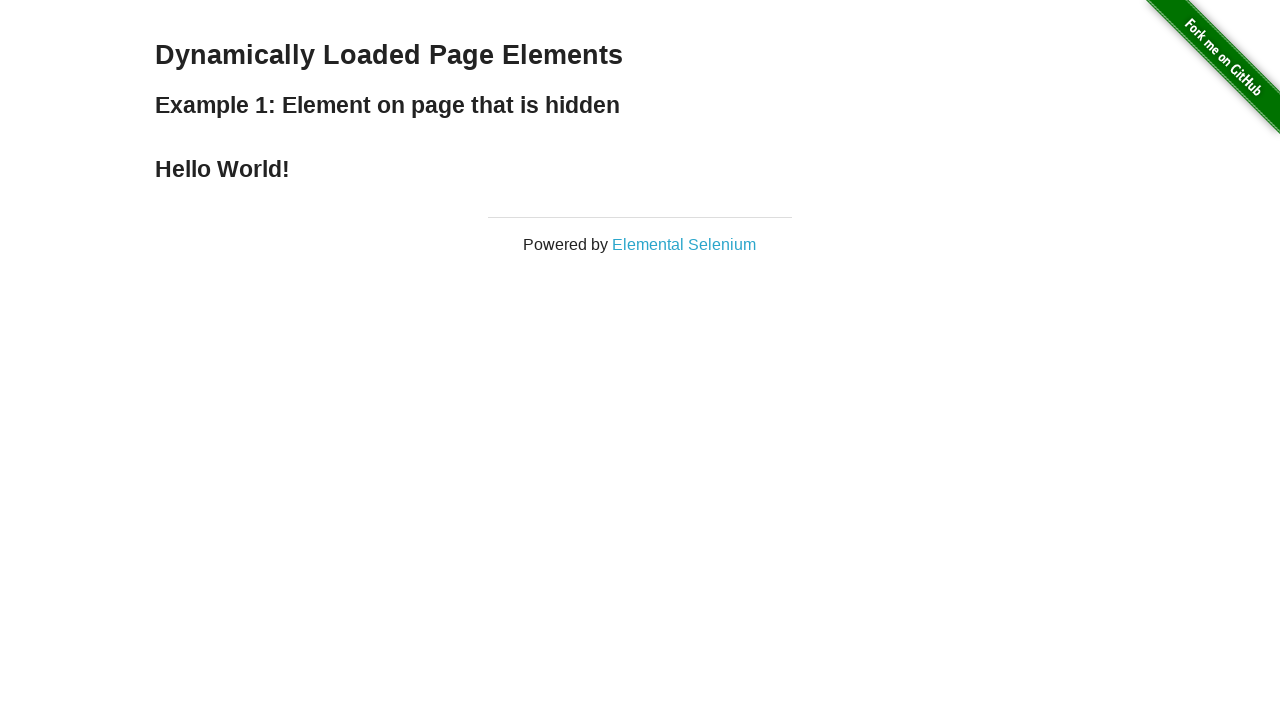

Verified message text equals 'Hello World!'
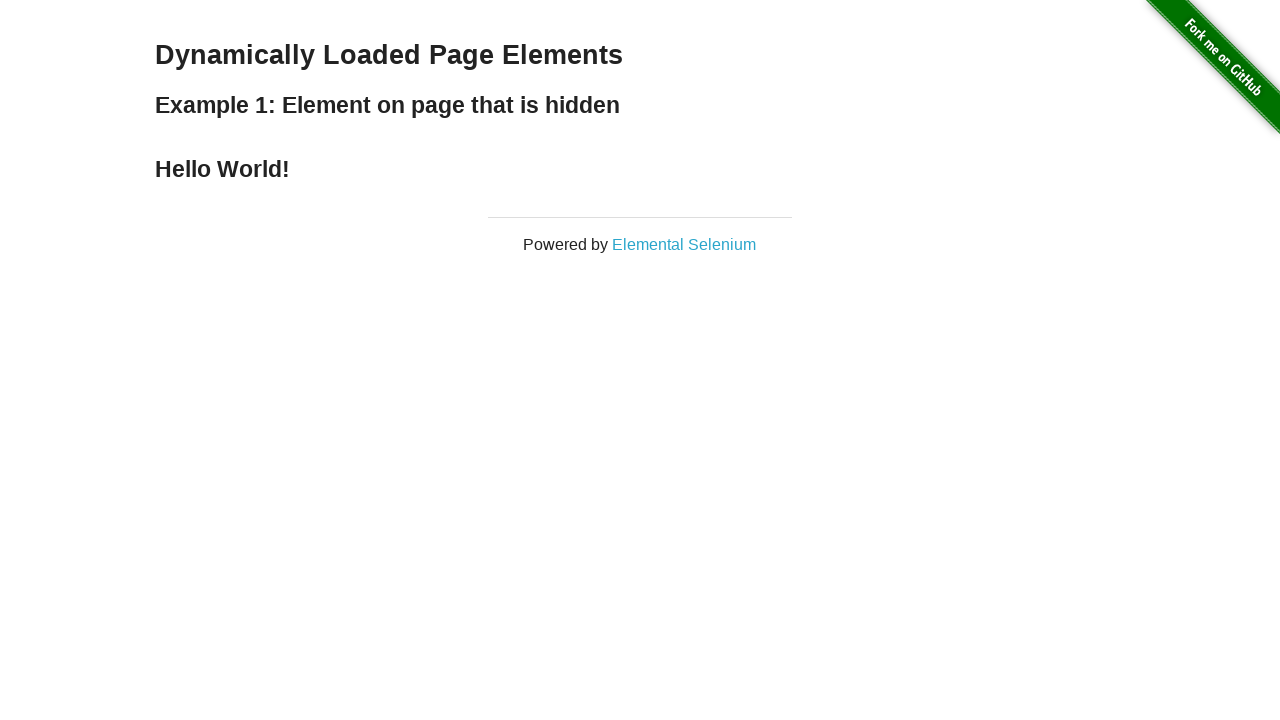

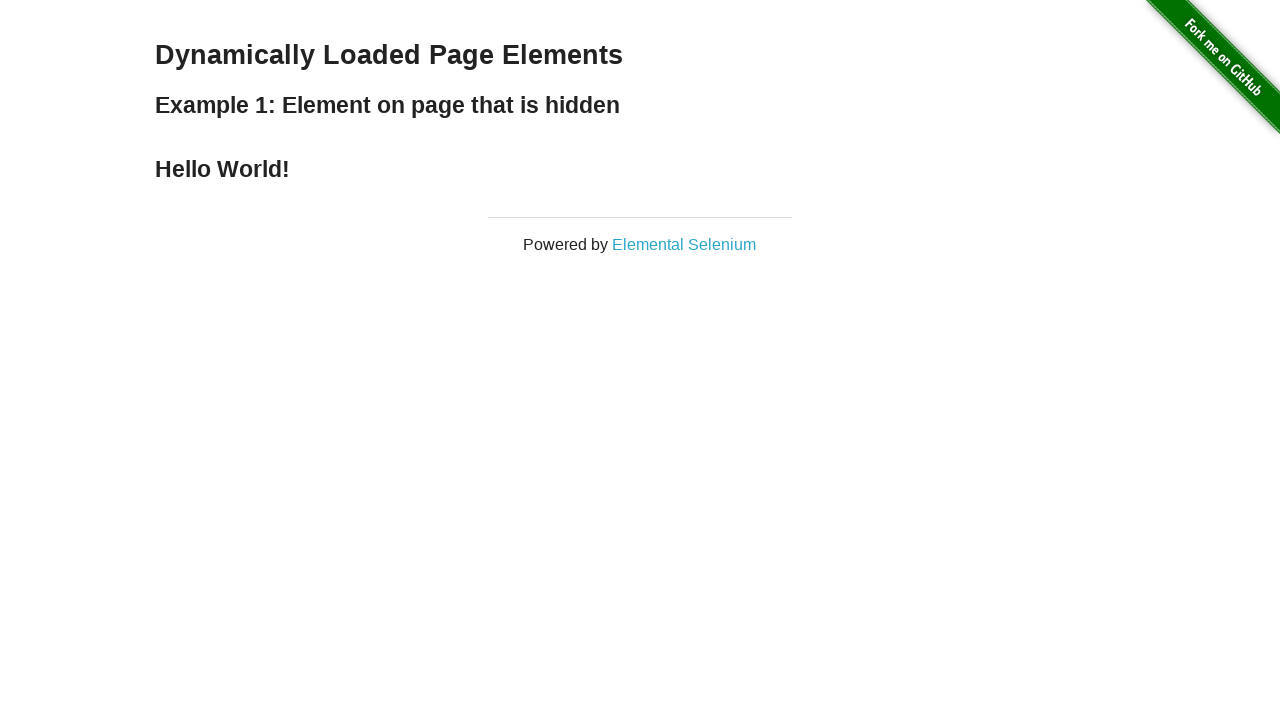